Tests that pressing Escape cancels editing and restores original text

Starting URL: https://demo.playwright.dev/todomvc

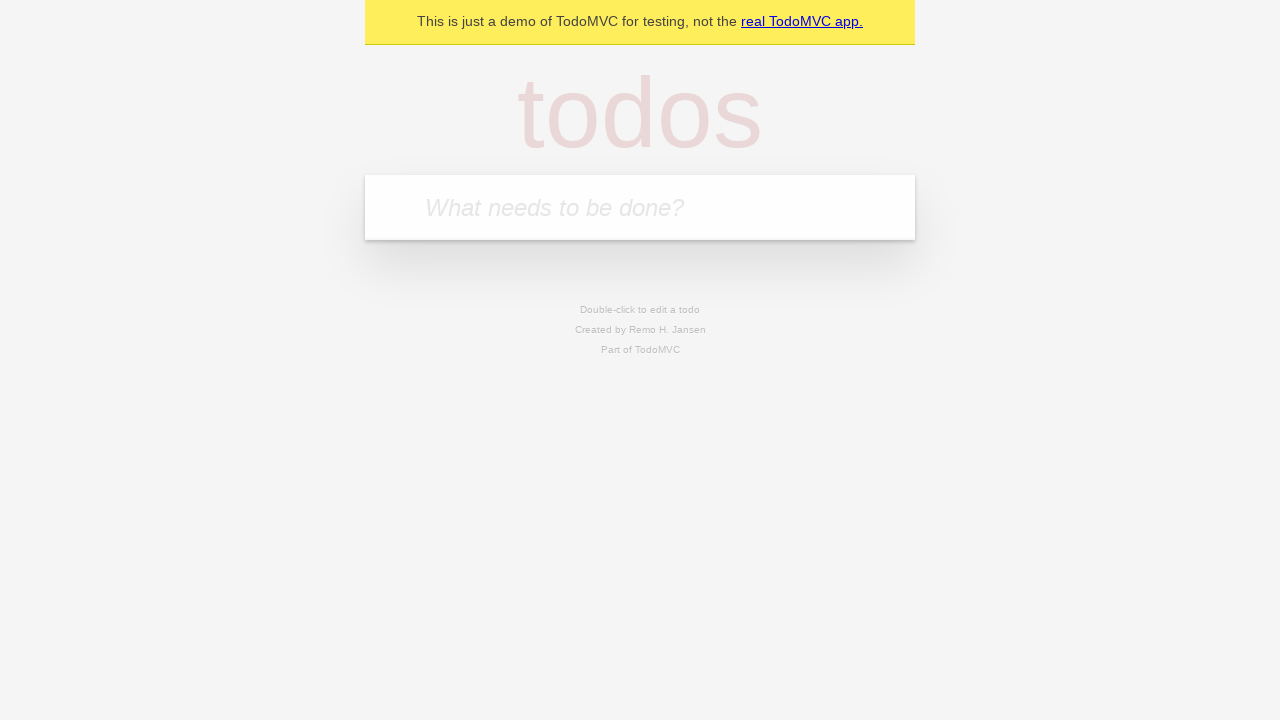

Filled new todo field with 'buy some cheese' on internal:attr=[placeholder="What needs to be done?"i]
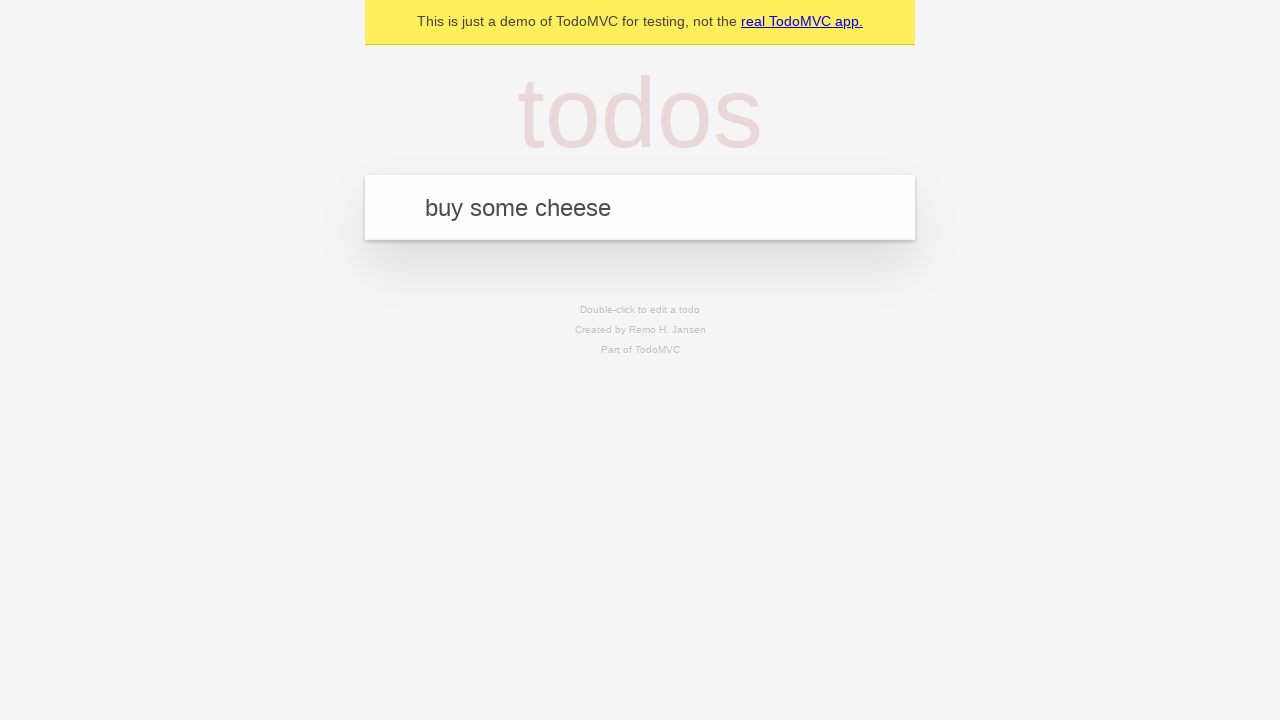

Pressed Enter to create todo 'buy some cheese' on internal:attr=[placeholder="What needs to be done?"i]
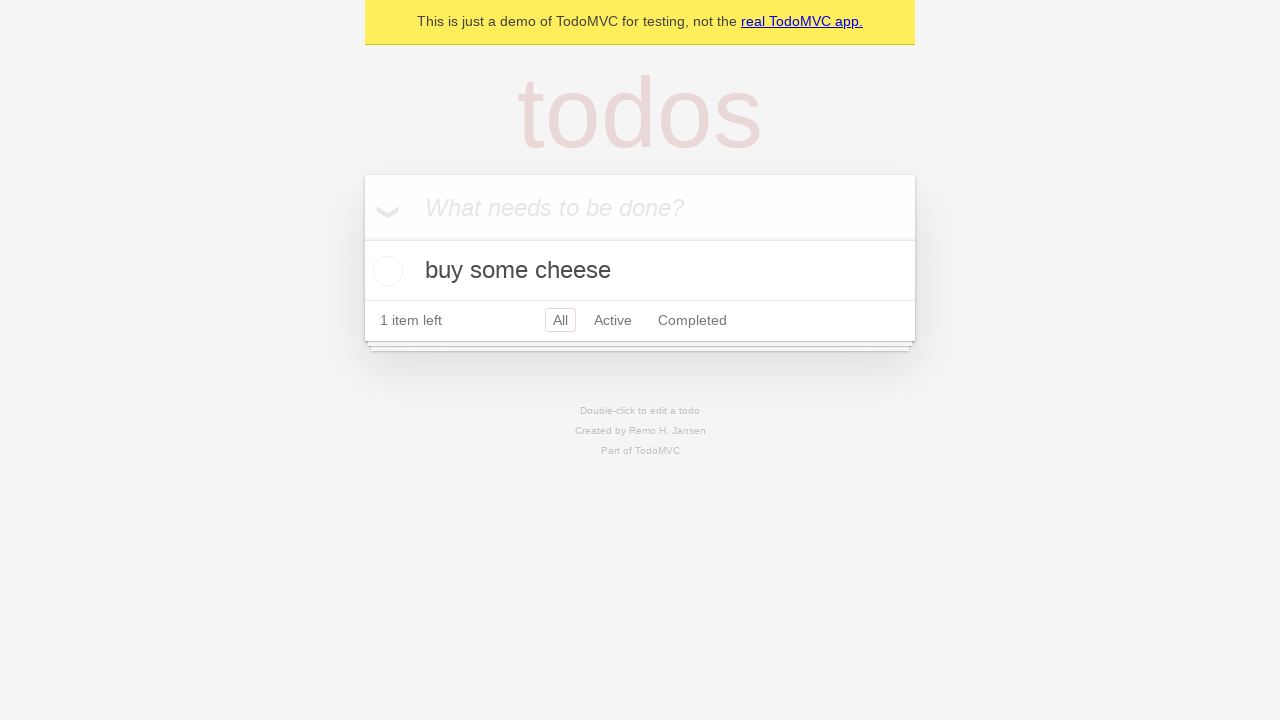

Filled new todo field with 'feed the cat' on internal:attr=[placeholder="What needs to be done?"i]
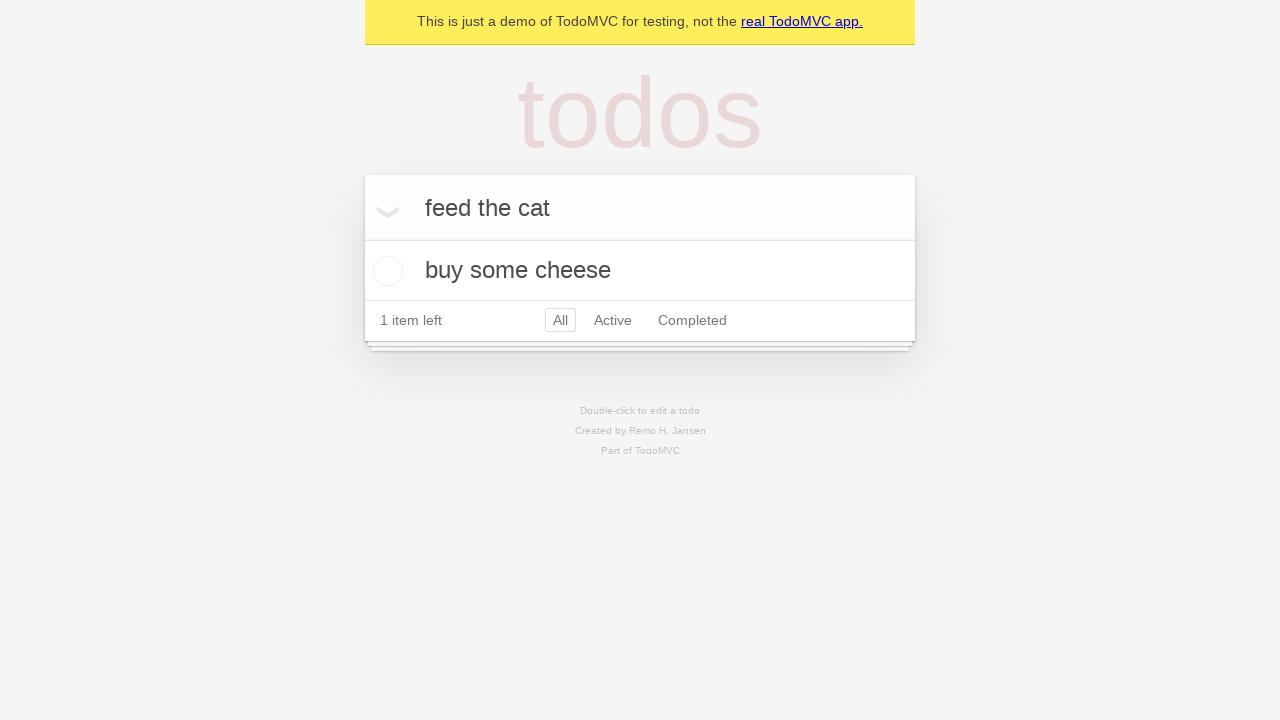

Pressed Enter to create todo 'feed the cat' on internal:attr=[placeholder="What needs to be done?"i]
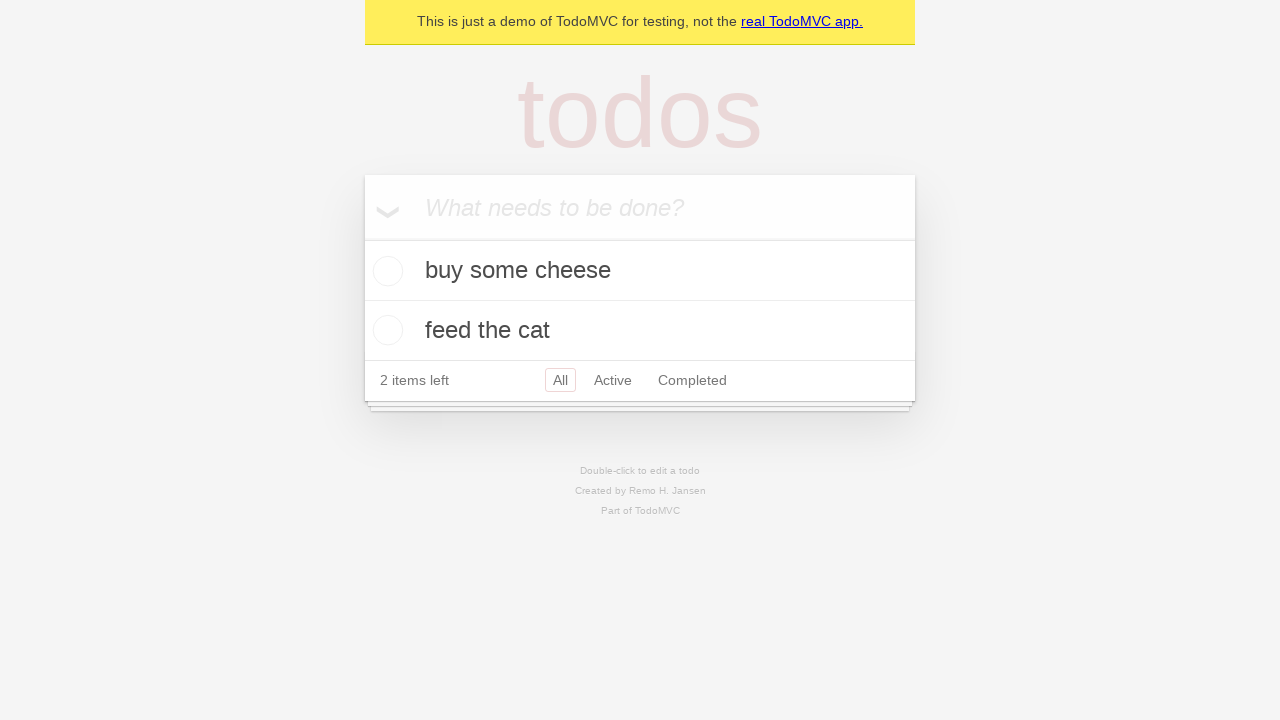

Filled new todo field with 'book a doctors appointment' on internal:attr=[placeholder="What needs to be done?"i]
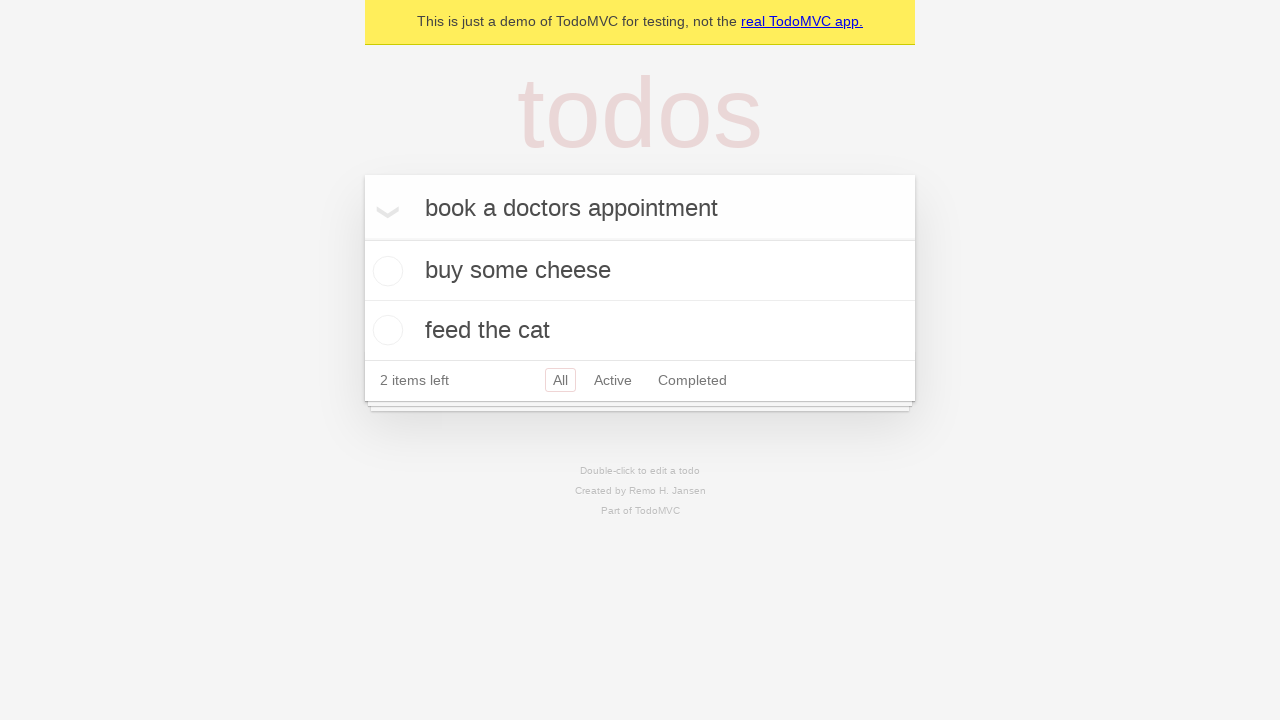

Pressed Enter to create todo 'book a doctors appointment' on internal:attr=[placeholder="What needs to be done?"i]
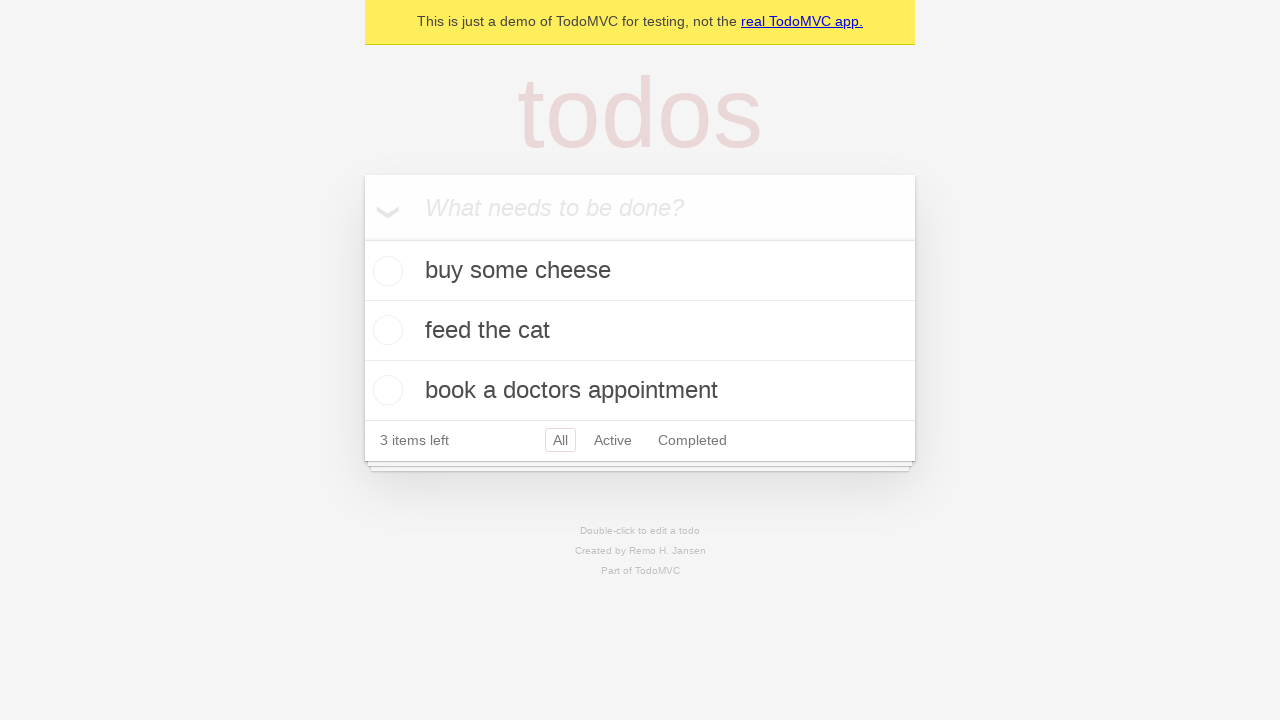

Double-clicked second todo item to enter edit mode at (640, 331) on internal:testid=[data-testid="todo-item"s] >> nth=1
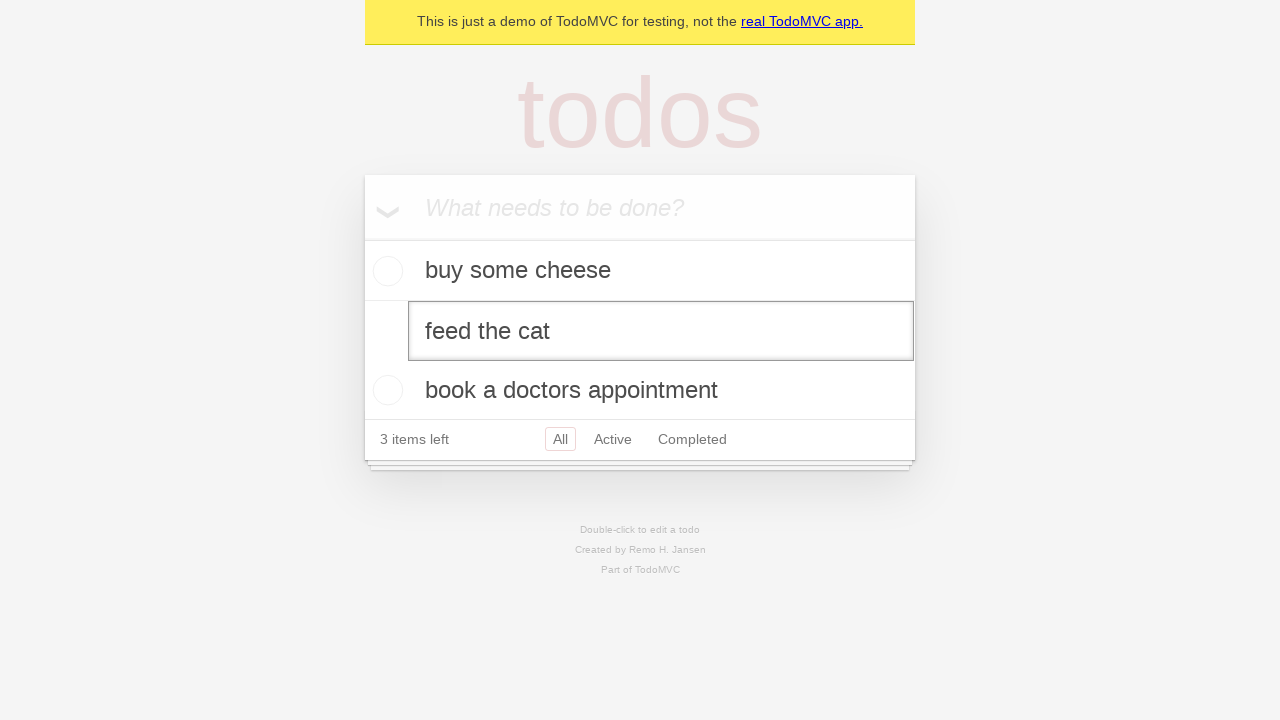

Filled edit field with 'buy some sausages' on internal:testid=[data-testid="todo-item"s] >> nth=1 >> internal:role=textbox[nam
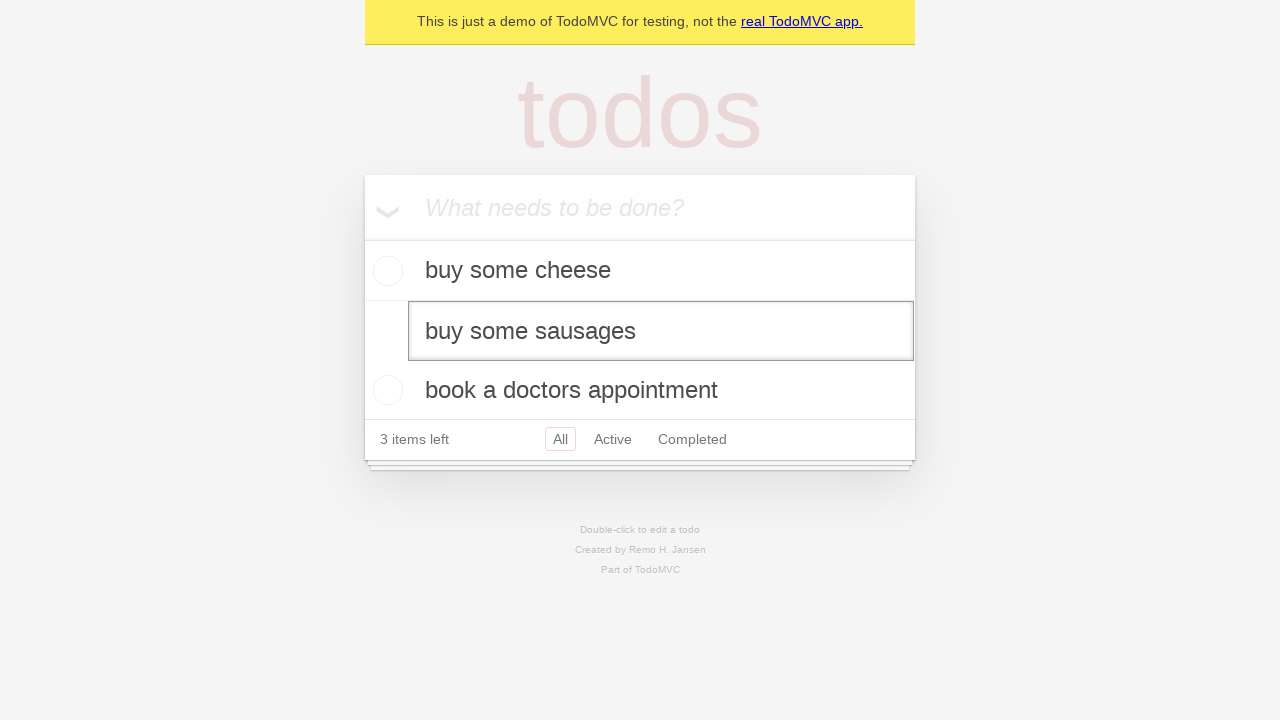

Pressed Escape to cancel edit and restore original text on internal:testid=[data-testid="todo-item"s] >> nth=1 >> internal:role=textbox[nam
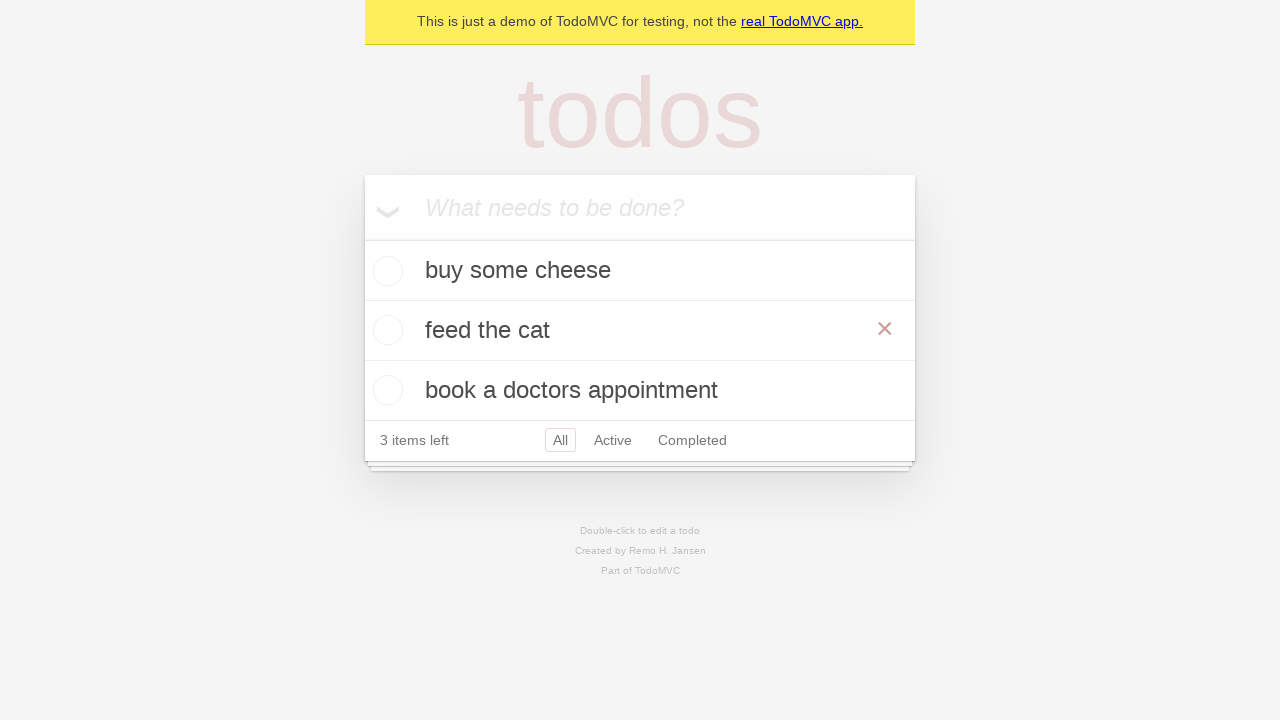

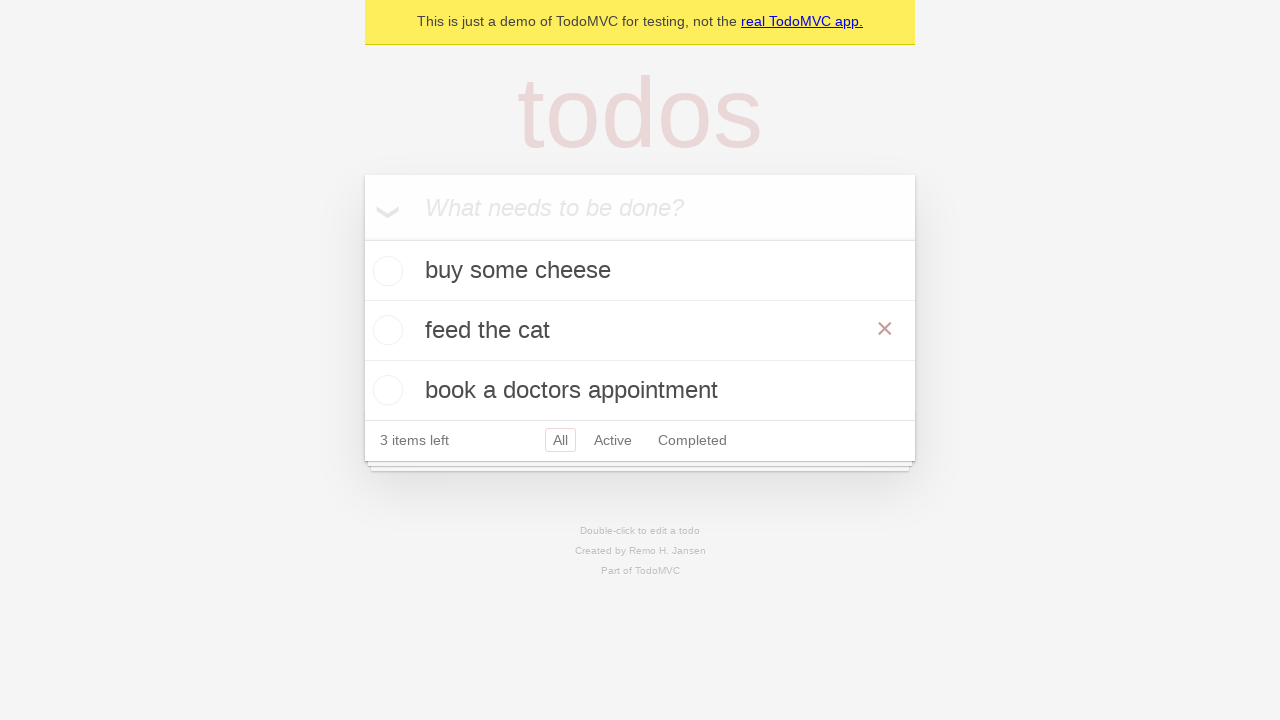